Tests JavaScript alert handling by clicking a button that triggers an alert, verifying the alert message text, and accepting the alert on the w3schools tryit page.

Starting URL: http://www.w3schools.com/js/tryit.asp?filename=tryjs_alert

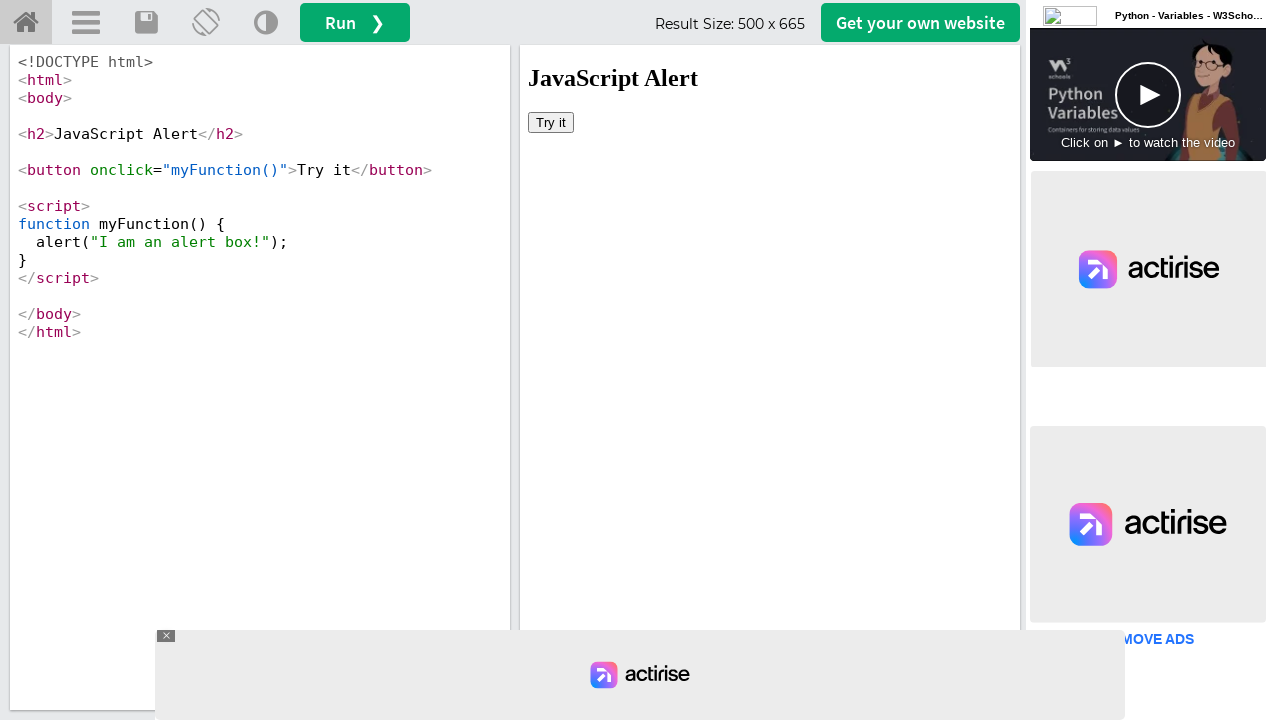

Located iframe with ID 'iframeResult' containing demo content
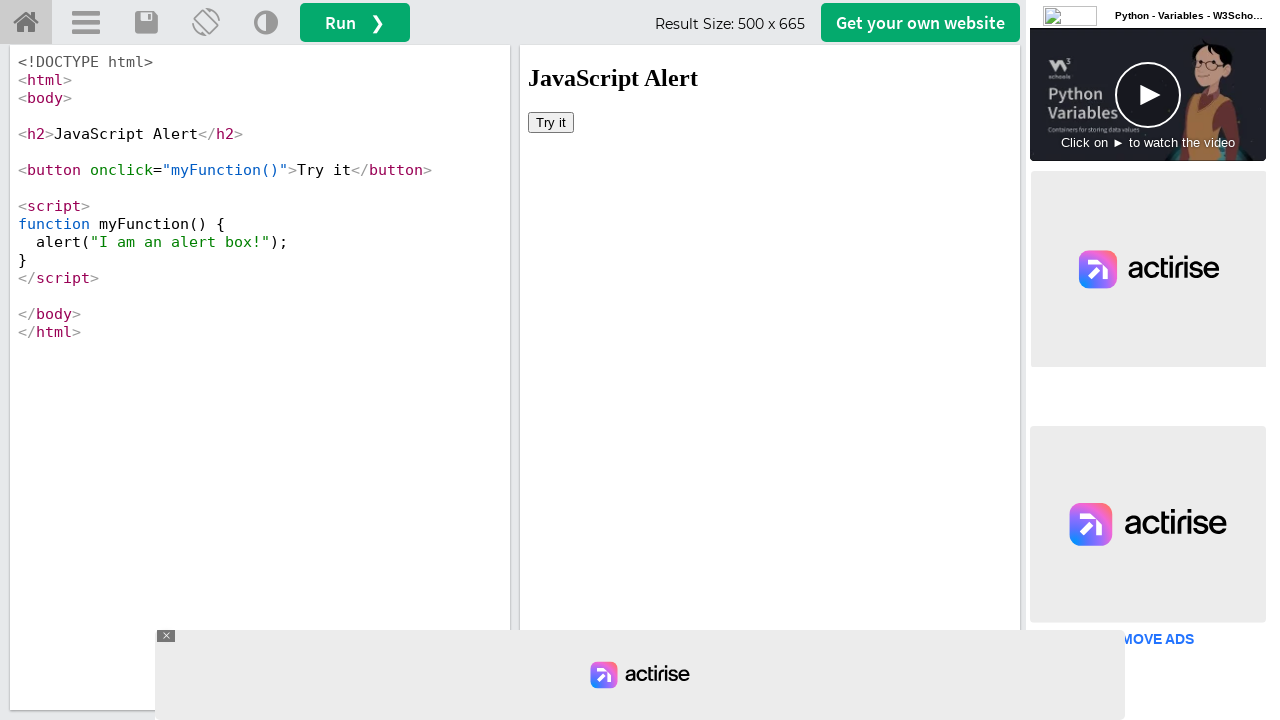

Set up dialog event handler to capture and accept alerts
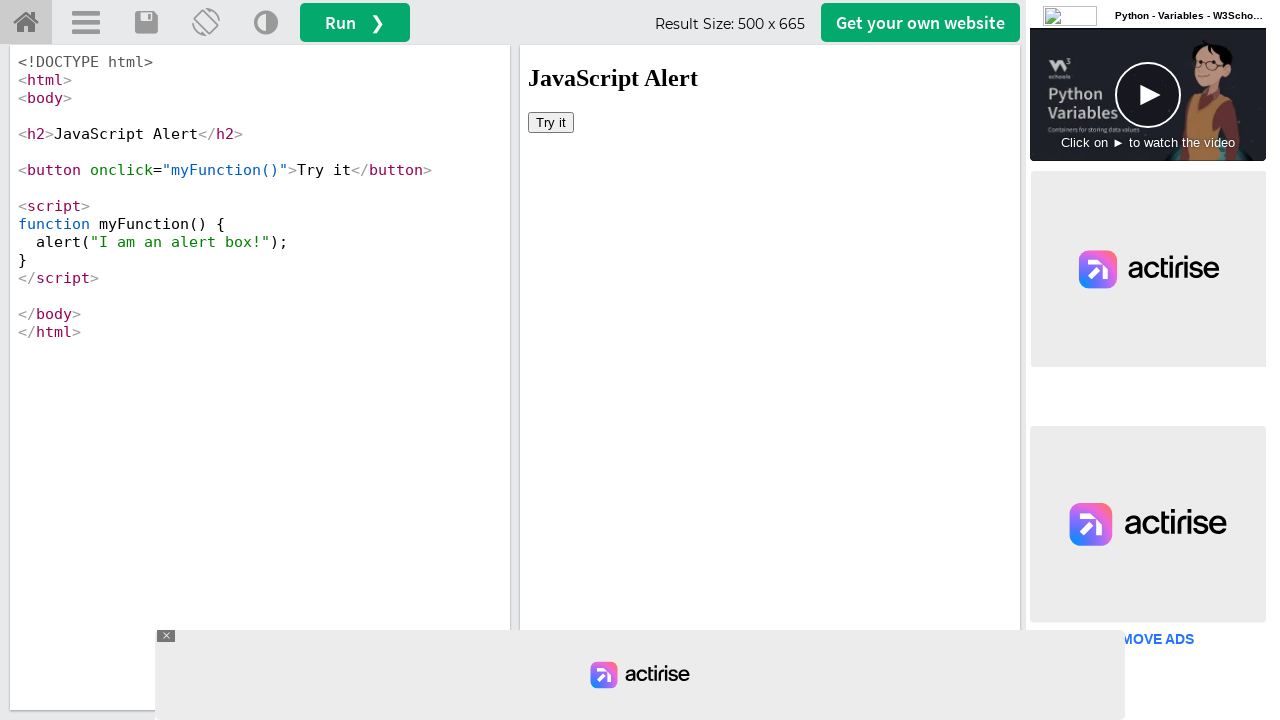

Clicked alert button in iframe to trigger JavaScript alert at (551, 122) on #iframeResult >> internal:control=enter-frame >> body > button
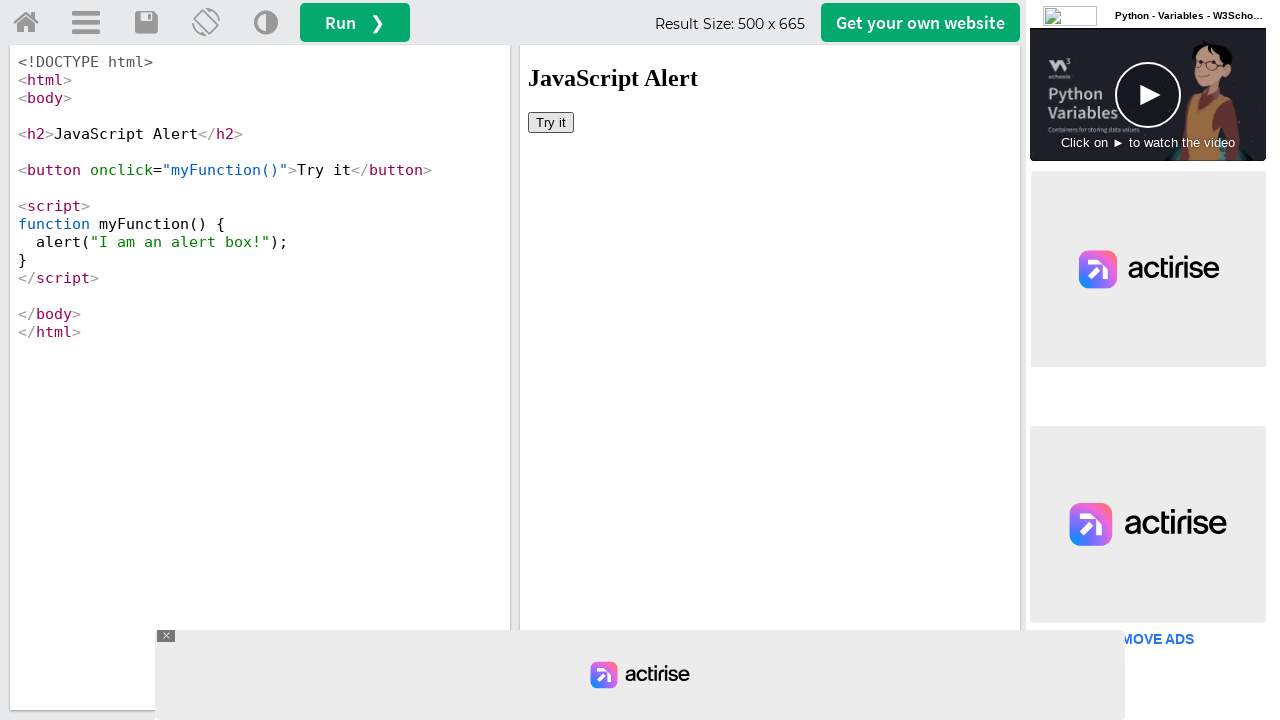

Waited 1 second for alert dialog to be processed
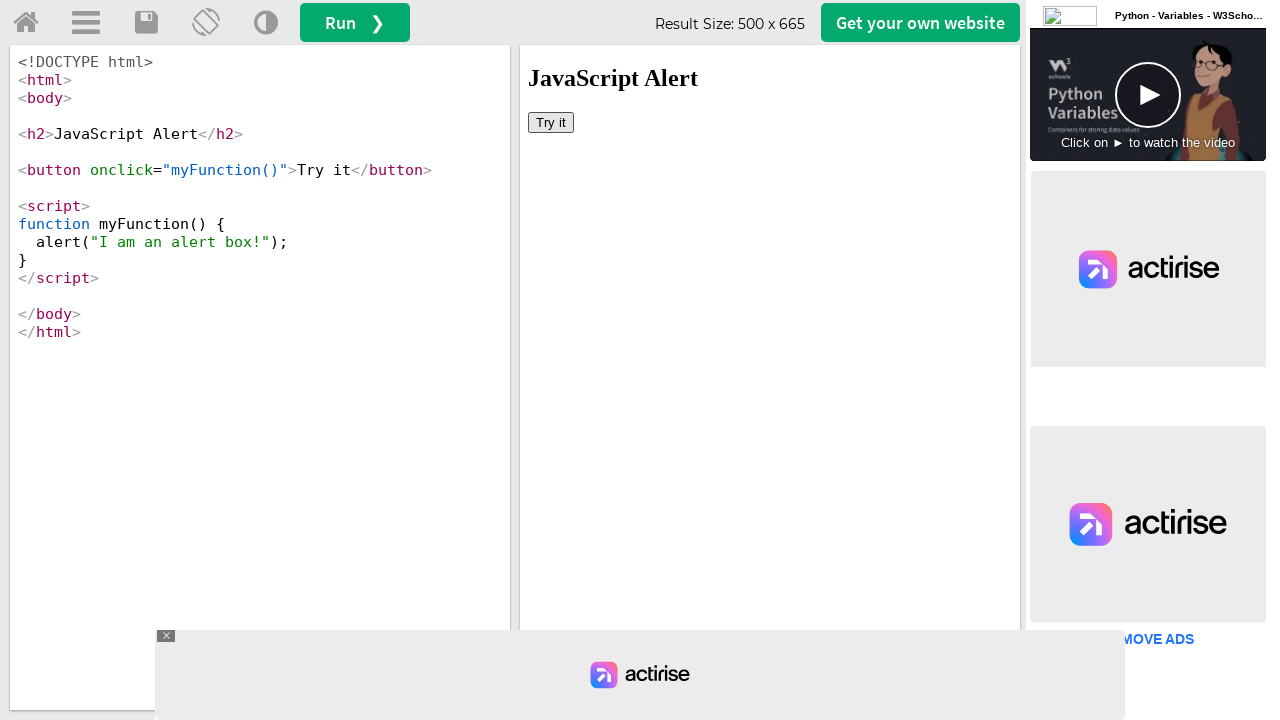

Verified alert message text is 'I am an alert box!'
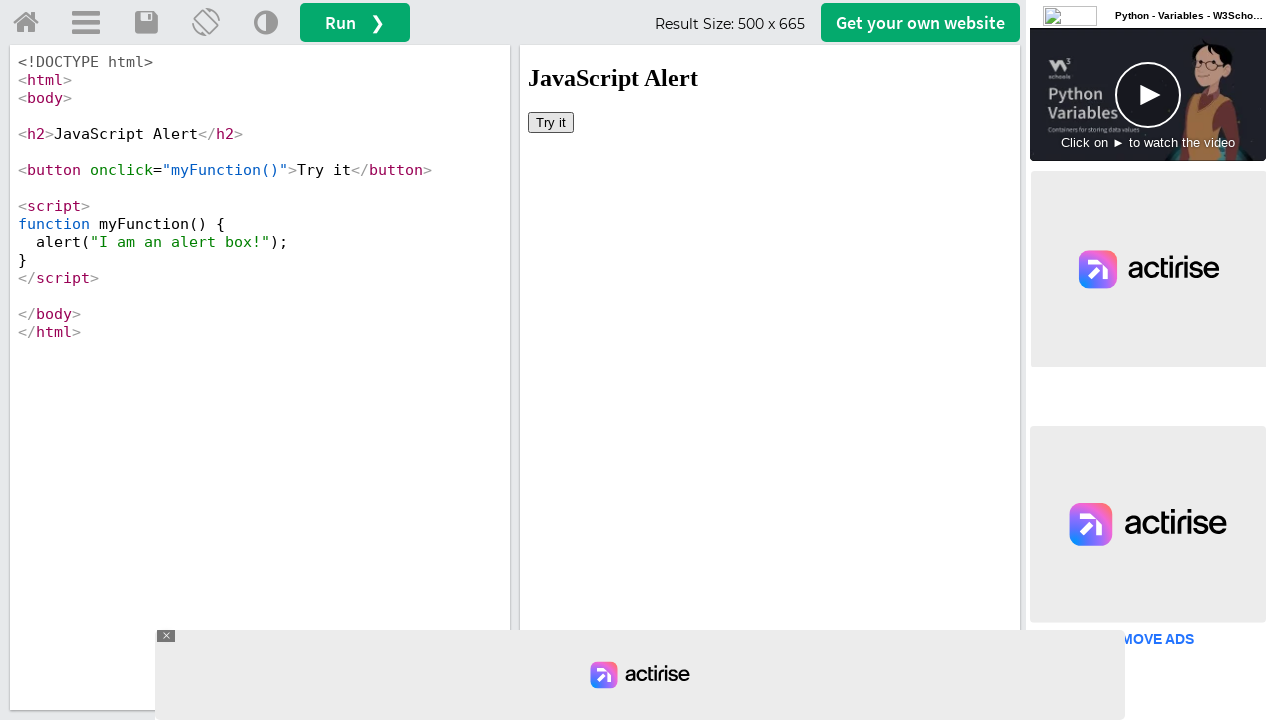

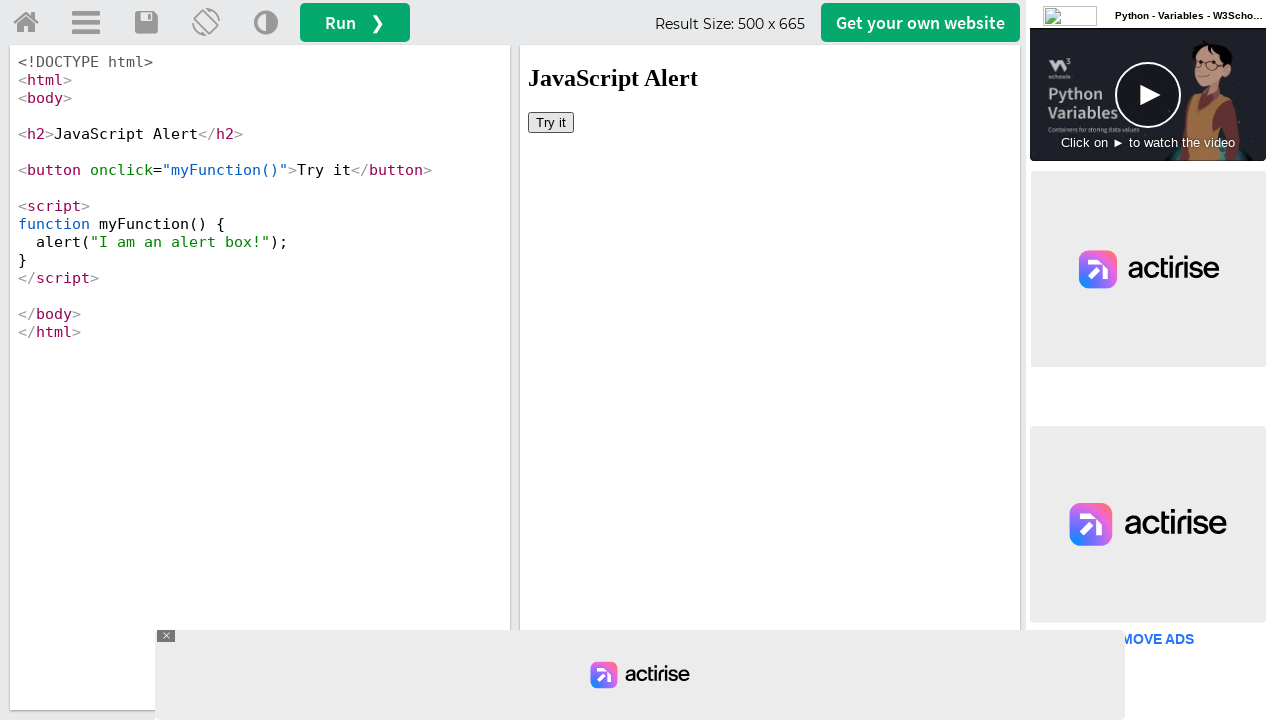